Tests navigation flow from the homepage to the registration page by clicking the "Get Started" button and then the "Register" link.

Starting URL: https://dsportalapp.herokuapp.com/

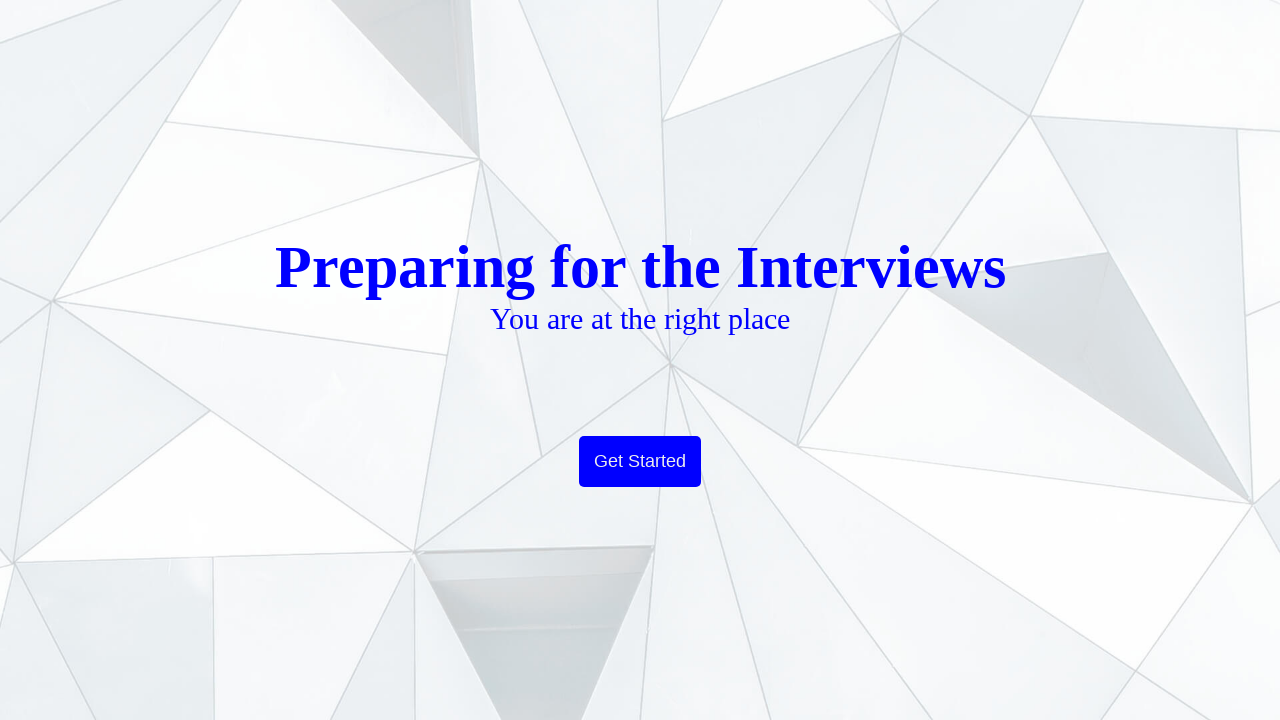

Clicked the 'Get Started' button at (640, 462) on .btn
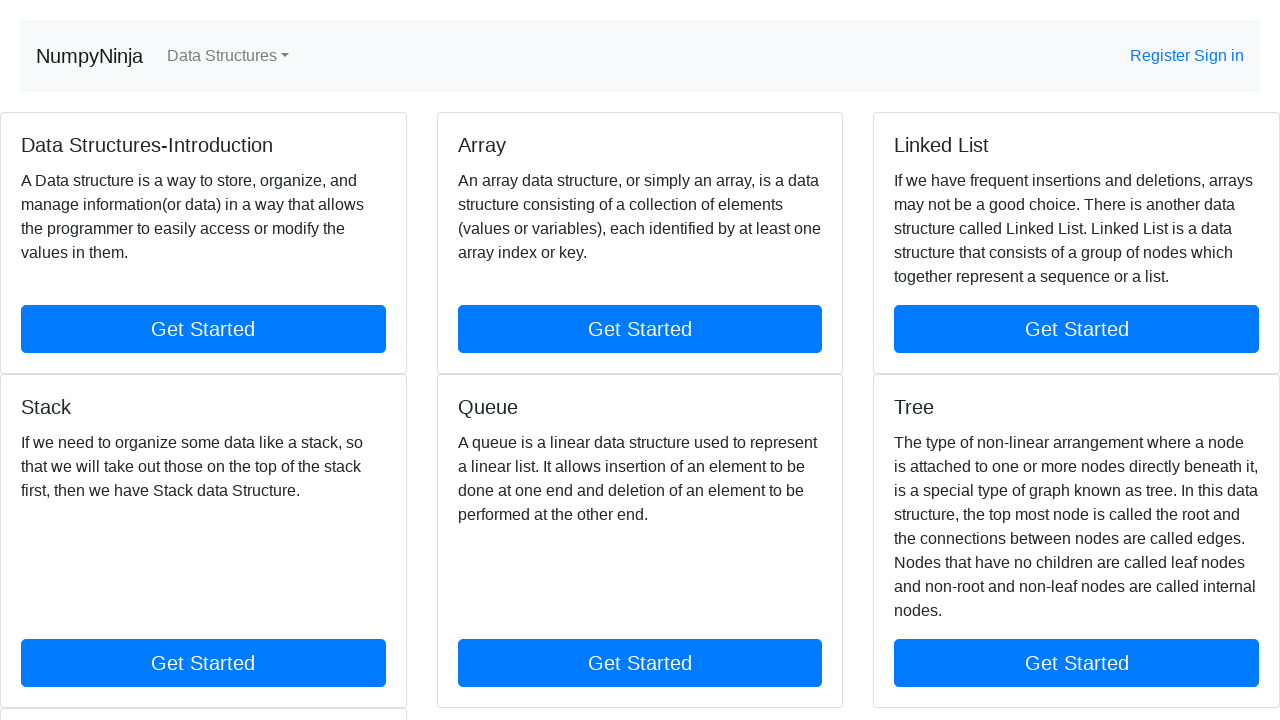

Clicked the 'Register' link at (1162, 56) on text=Register
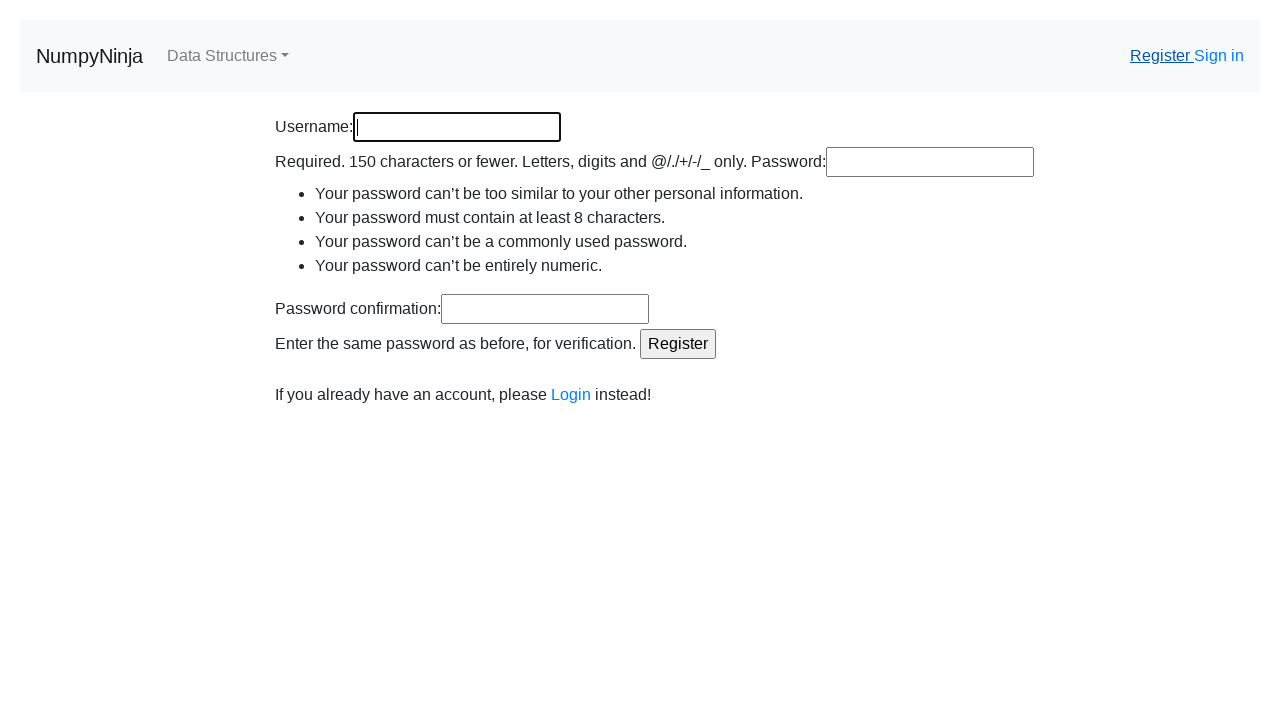

Successfully navigated to registration page
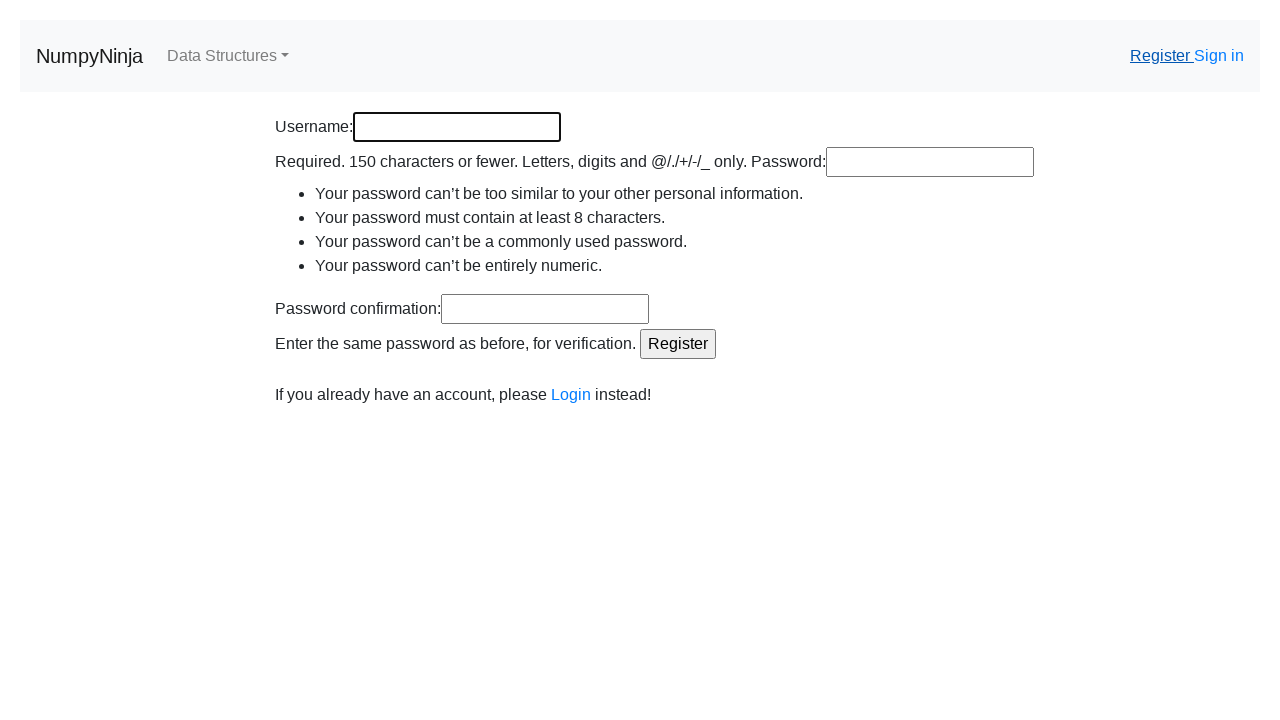

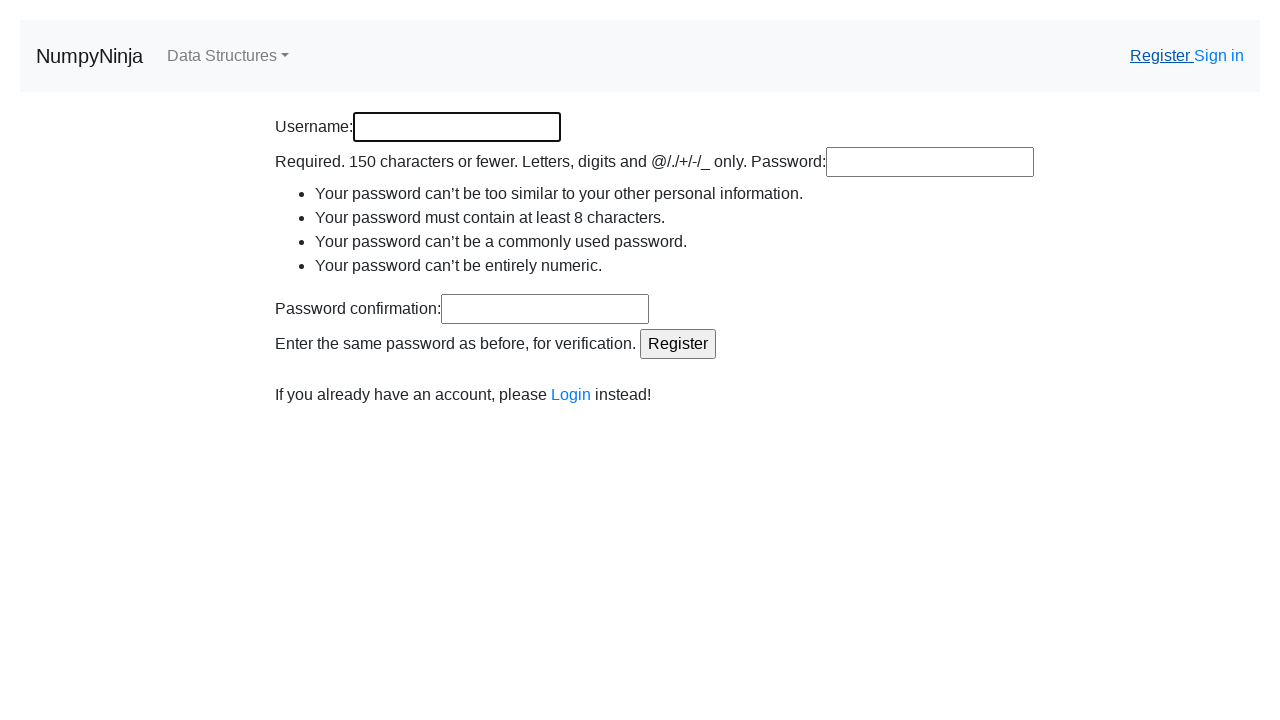